Tests password generator with master password "qwe123" and site "gmail.com", submitting with Enter key

Starting URL: http://angel.net/~nic/passwd.current.html

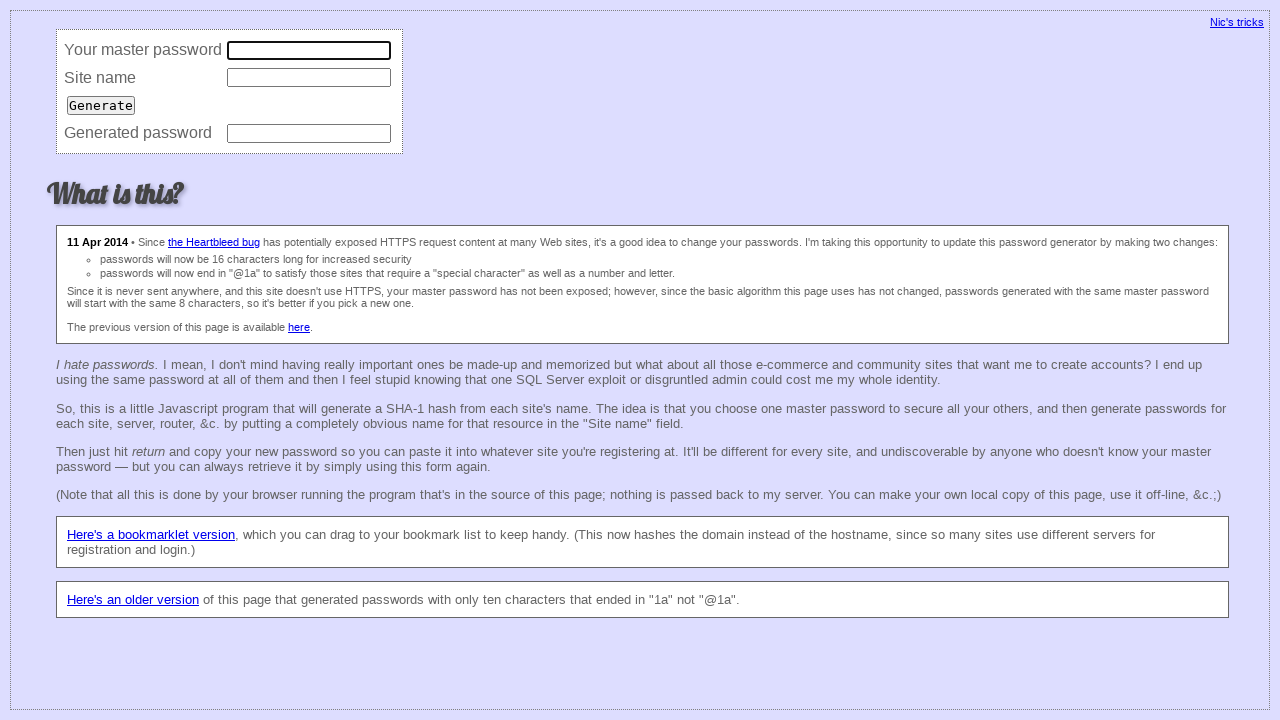

Filled master password field with 'qwe123' on input[name='master']
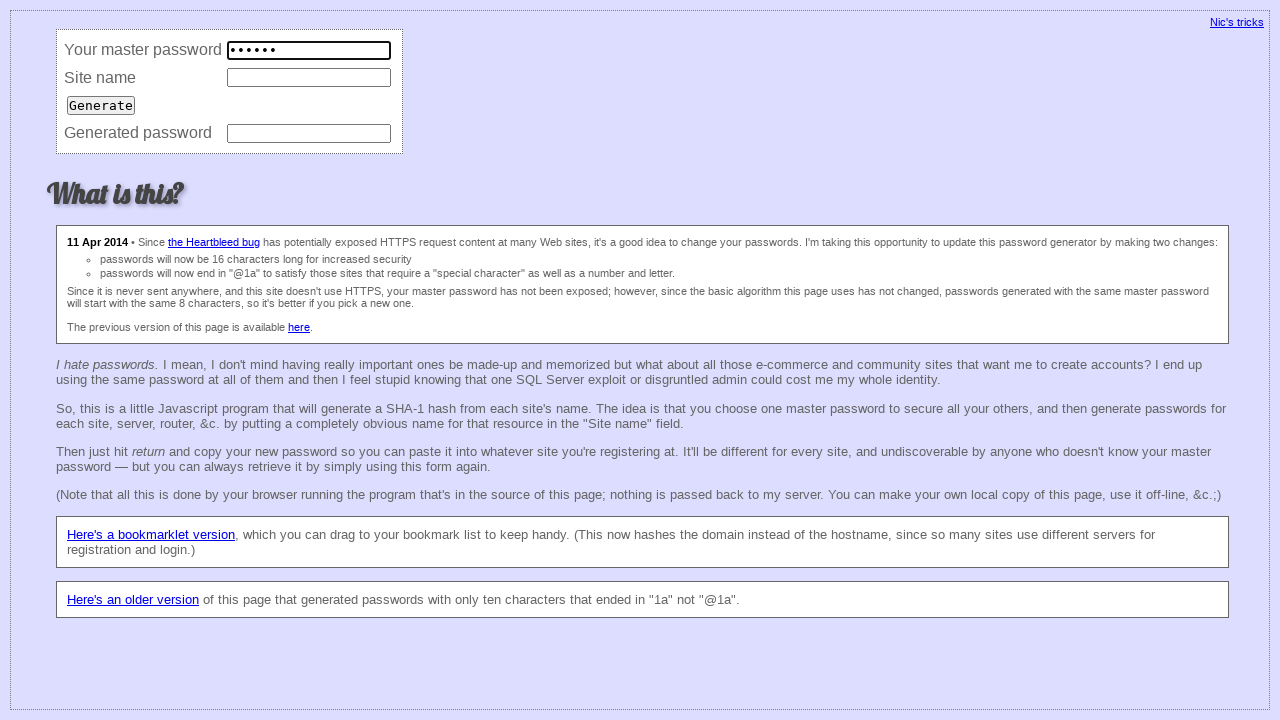

Filled site field with 'gmail.com' on input[name='site']
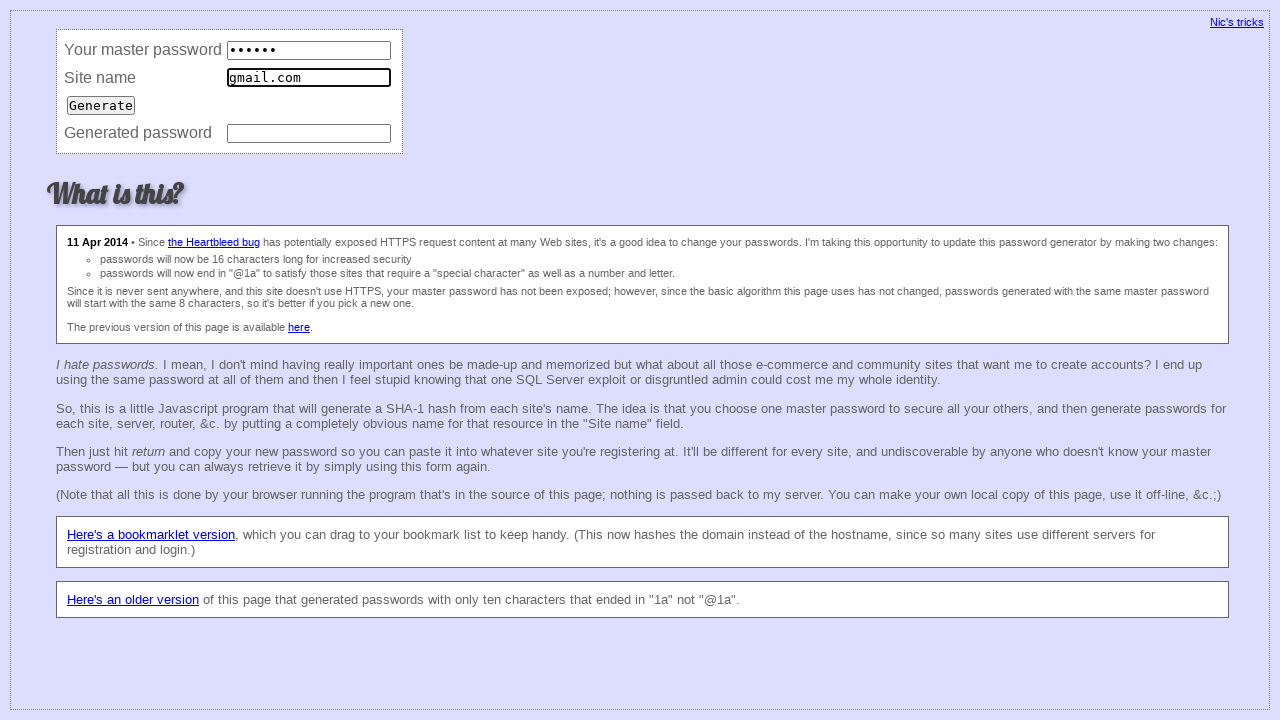

Pressed Enter key to submit the form on input[name='site']
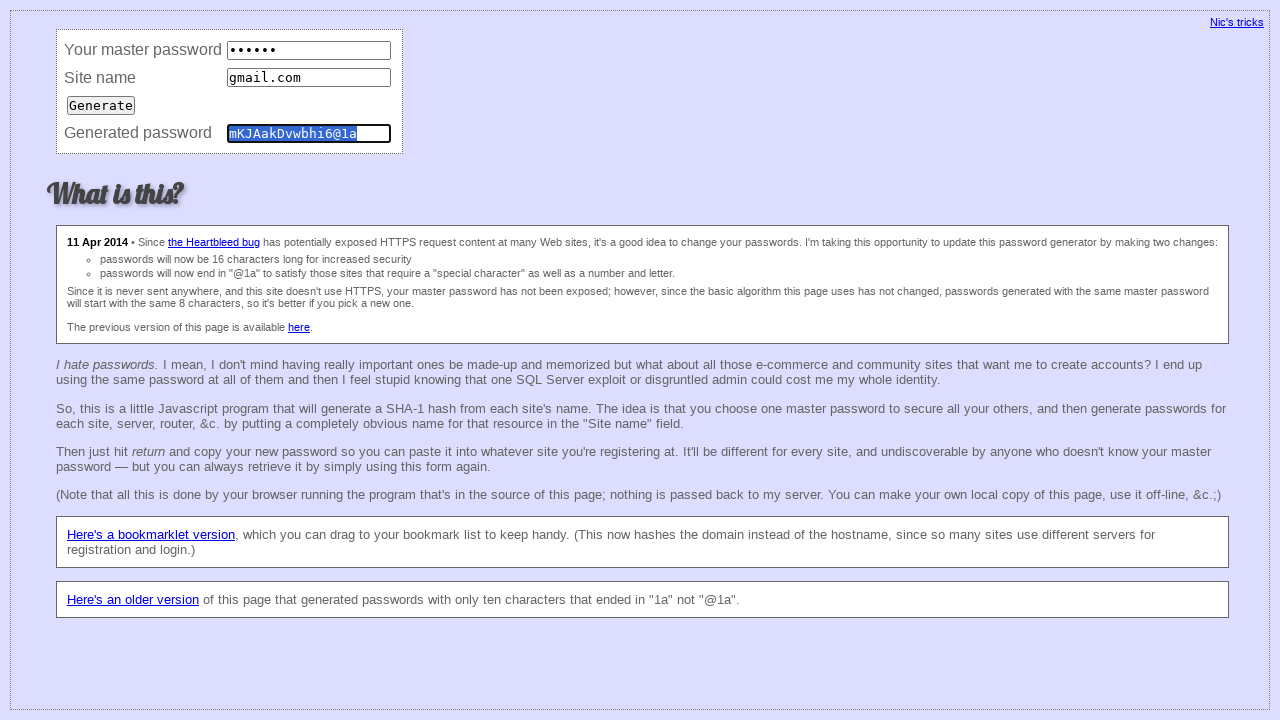

Waited 2000ms for password generation to complete
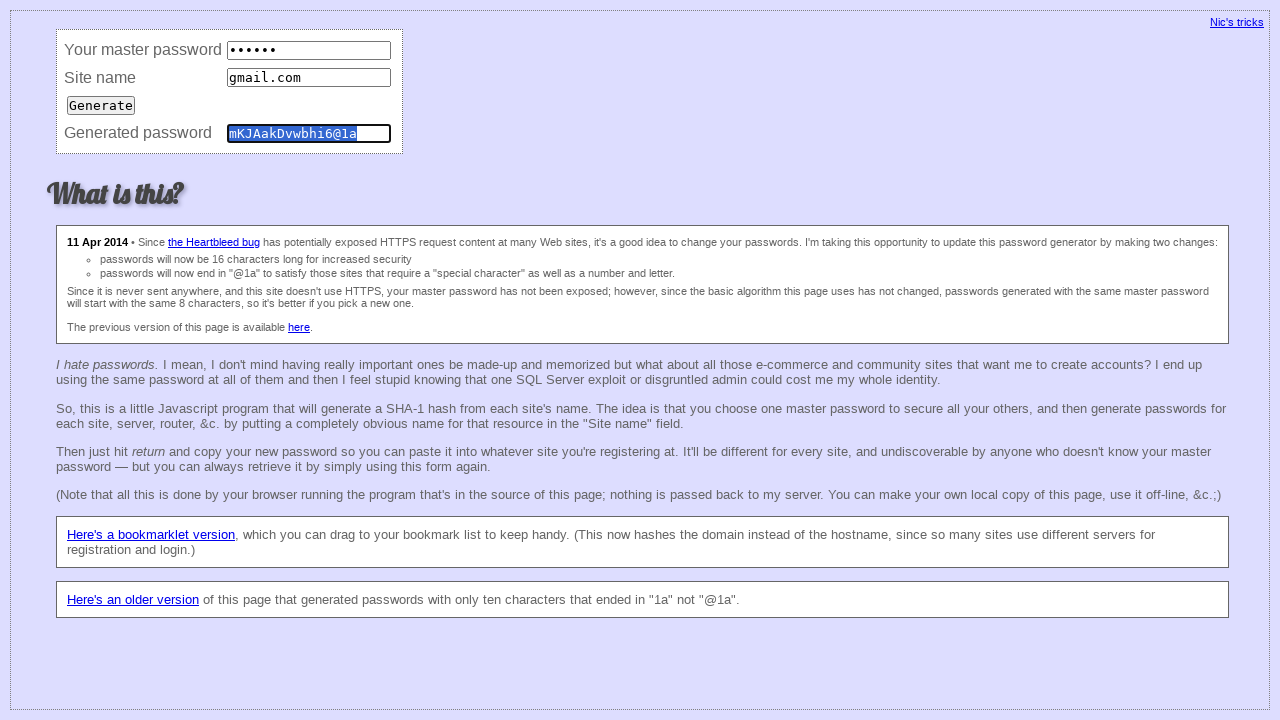

Verified generated password matches expected value 'mKJAakDvwbhi6@1a'
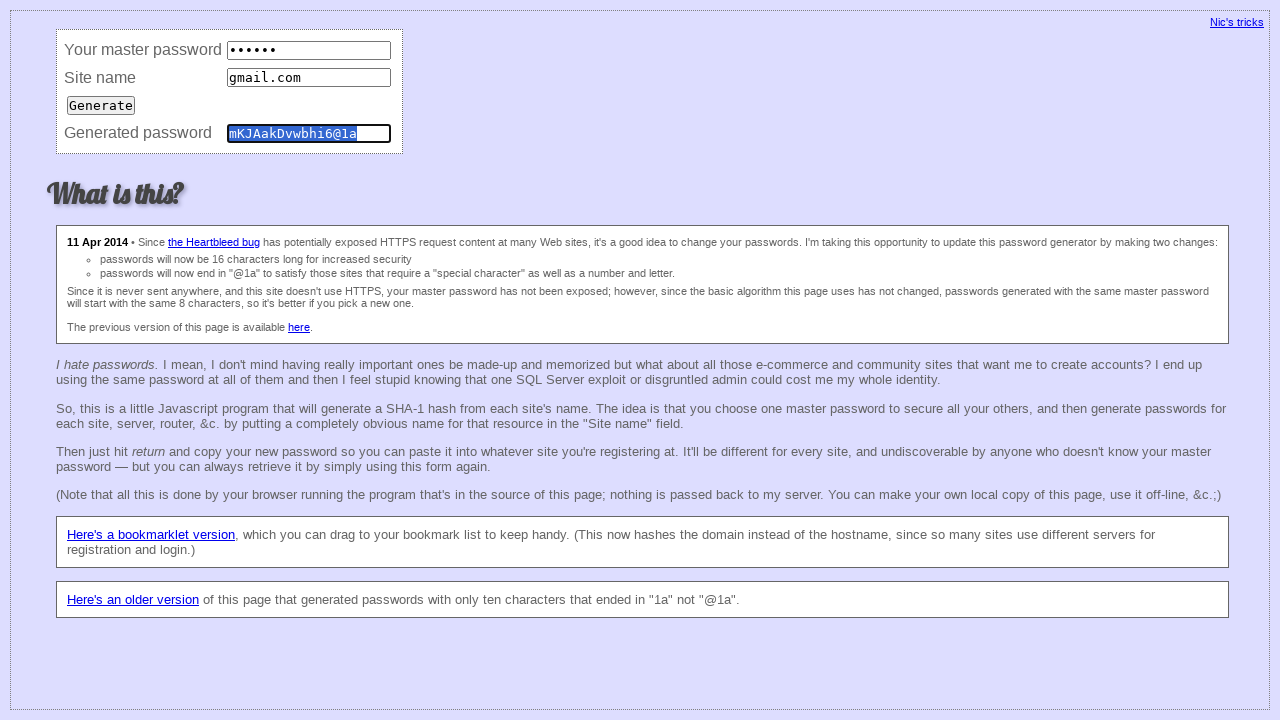

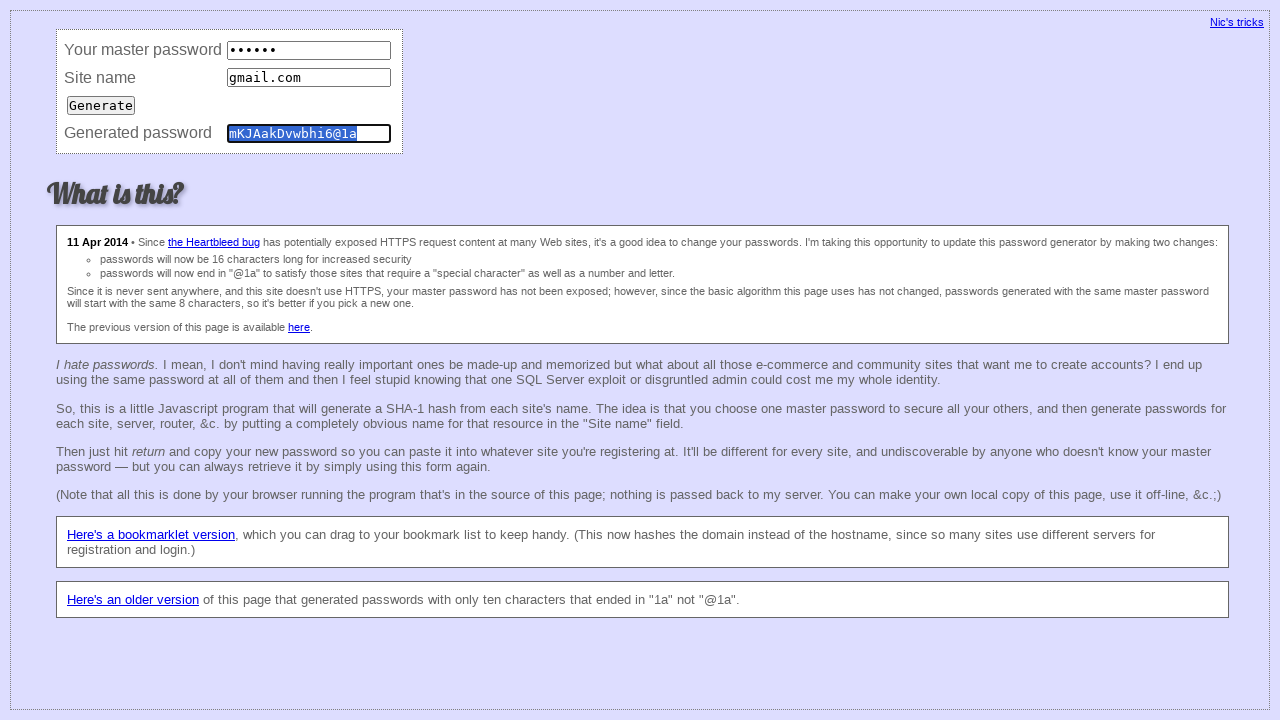